Tests clicking on the "About Us" link on the training support website and verifies navigation by checking the page title

Starting URL: https://v1.training-support.net

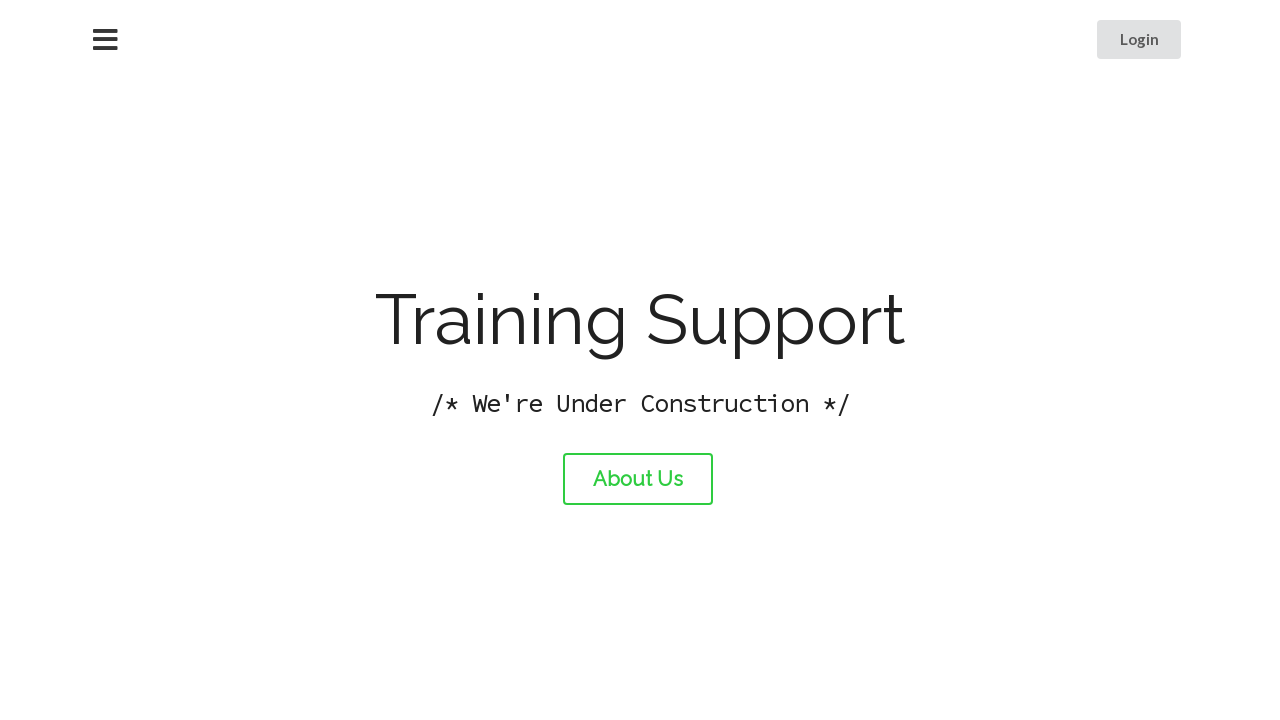

Clicked on the 'About Us' link at (638, 479) on #about-link
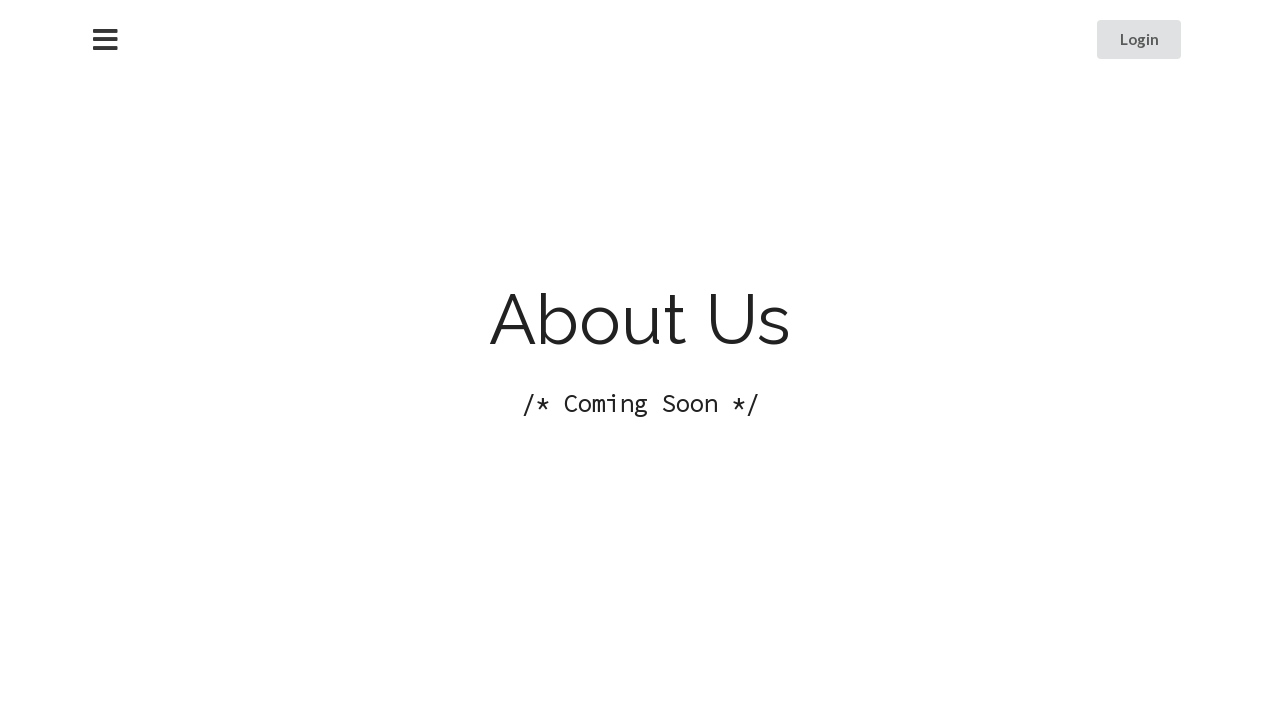

Page navigation completed and DOM content loaded
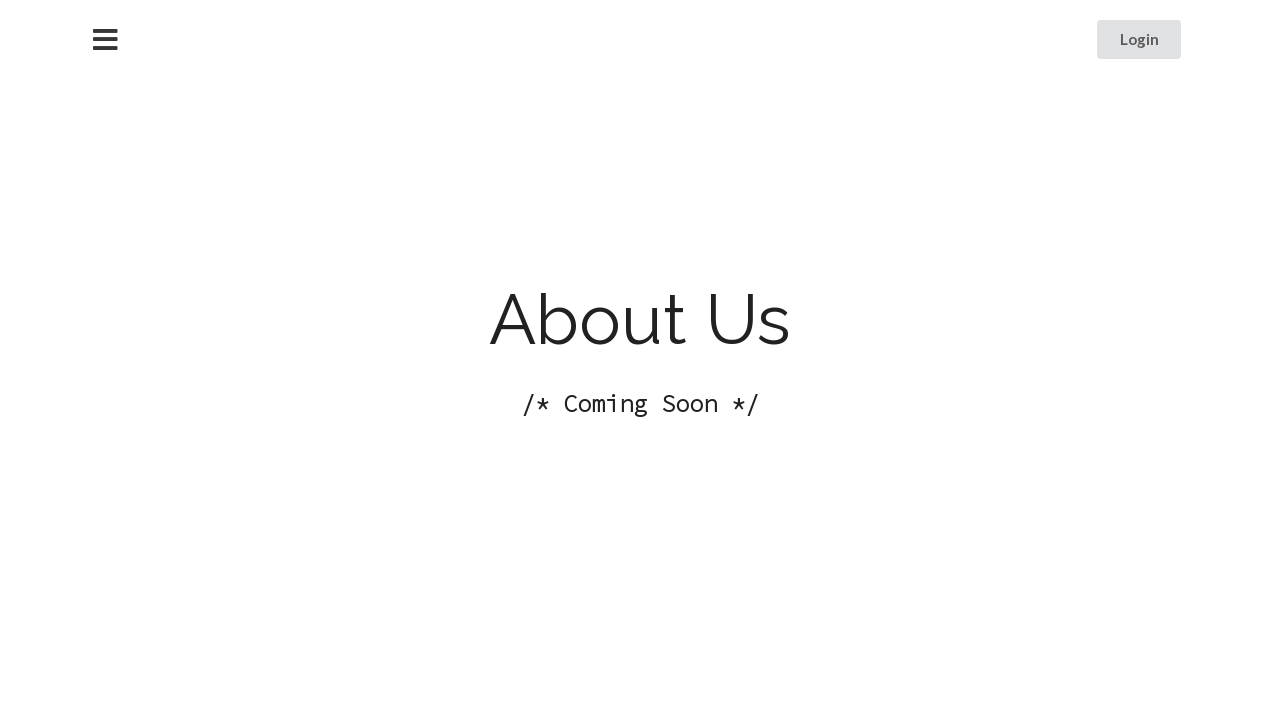

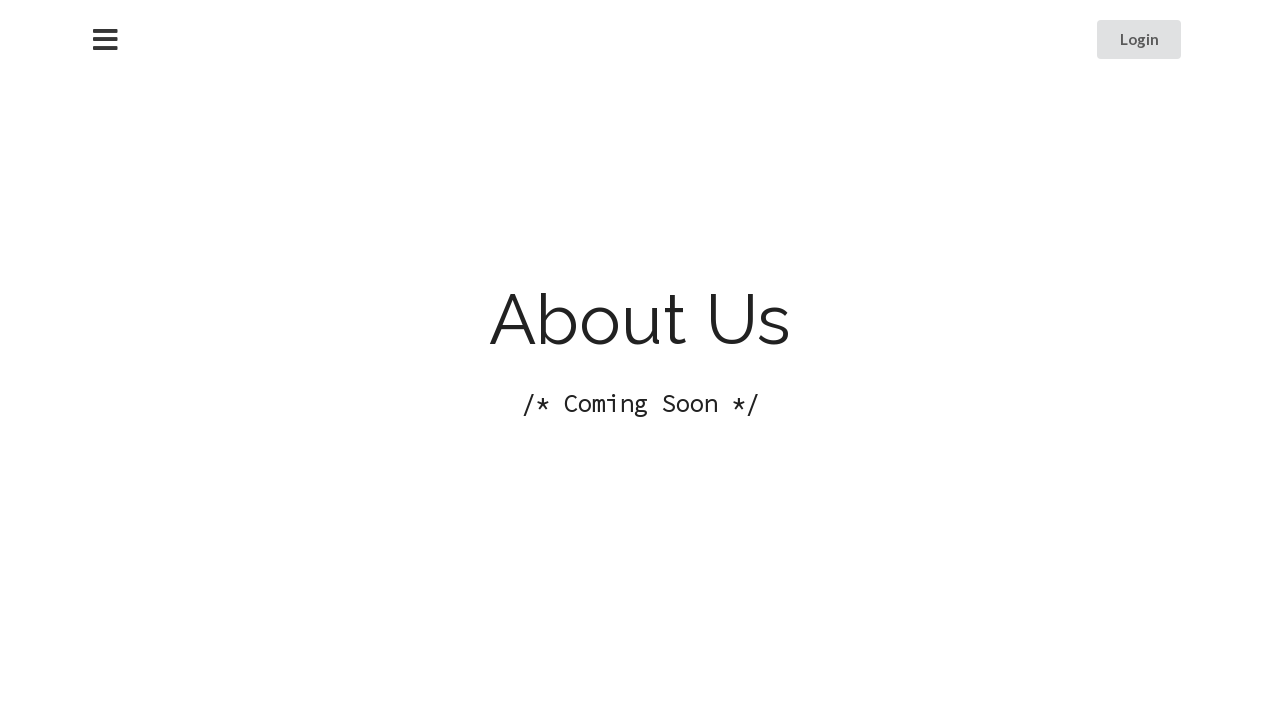